Tests jQuery UI datepicker functionality by opening the datepicker, navigating to the next month, and selecting day 22.

Starting URL: https://jqueryui.com/datepicker/

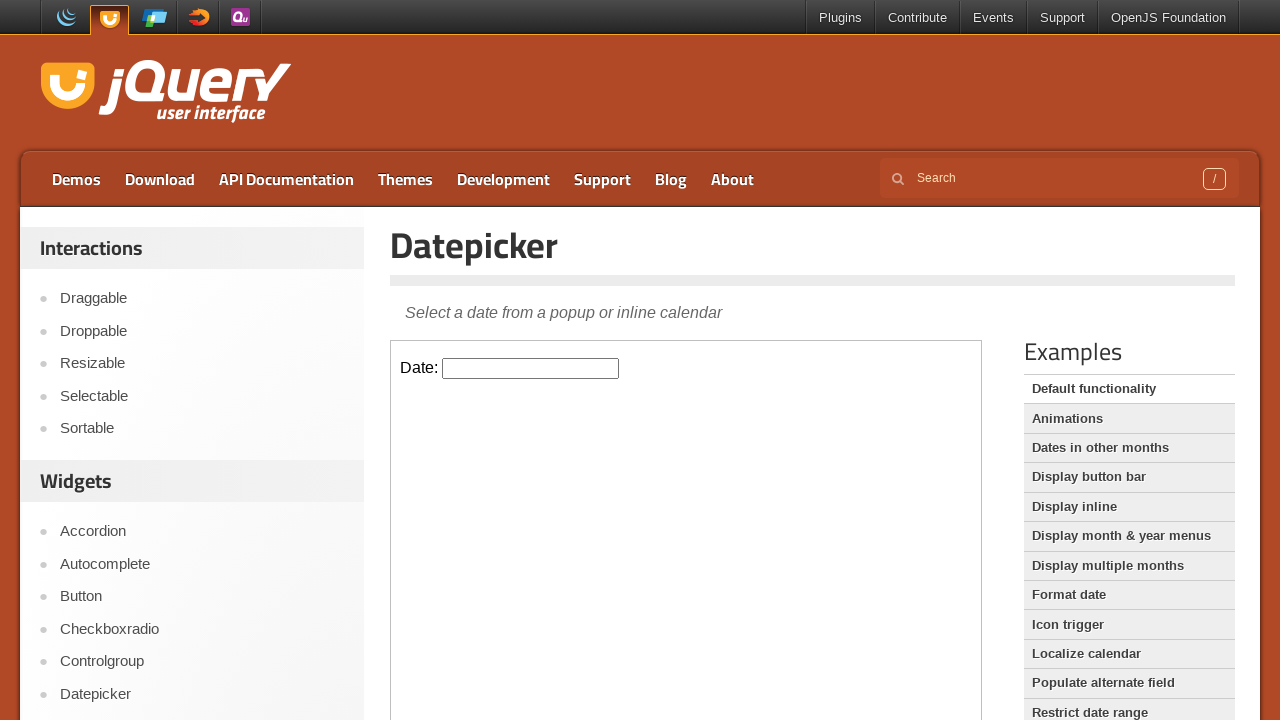

Located the datepicker demo iframe
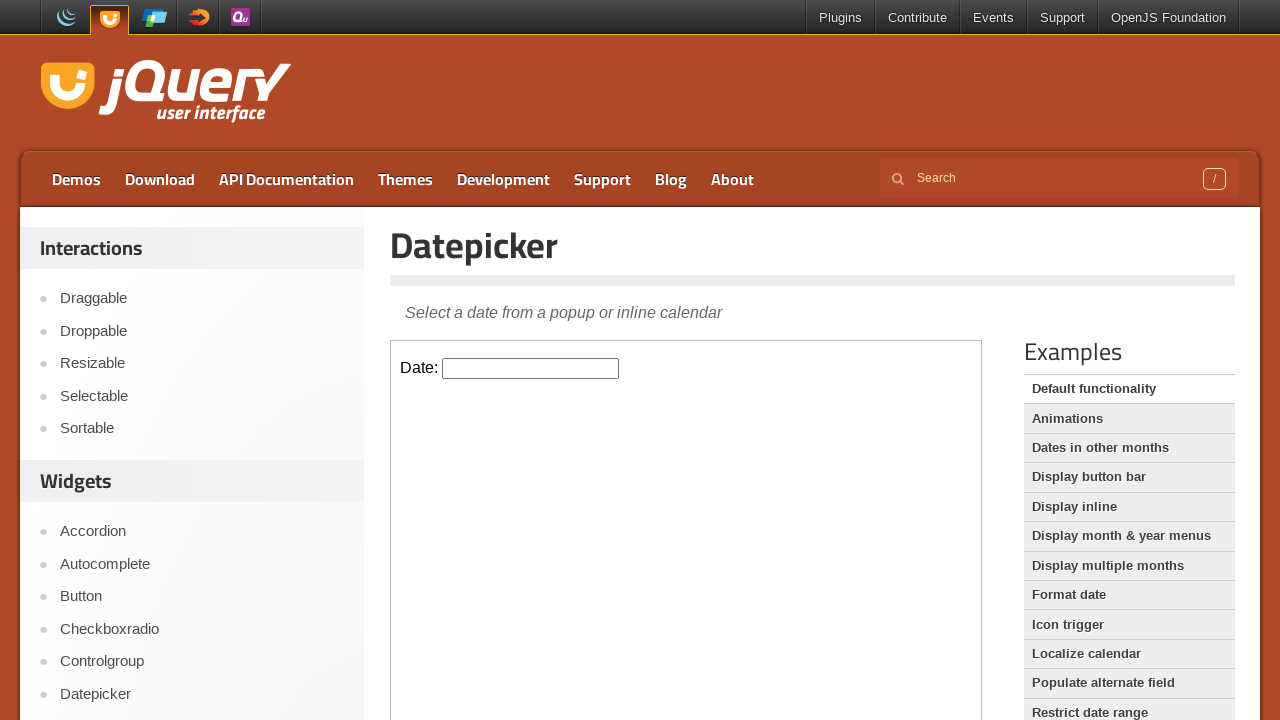

Clicked datepicker input to open the calendar at (531, 368) on iframe.demo-frame >> nth=0 >> internal:control=enter-frame >> #datepicker
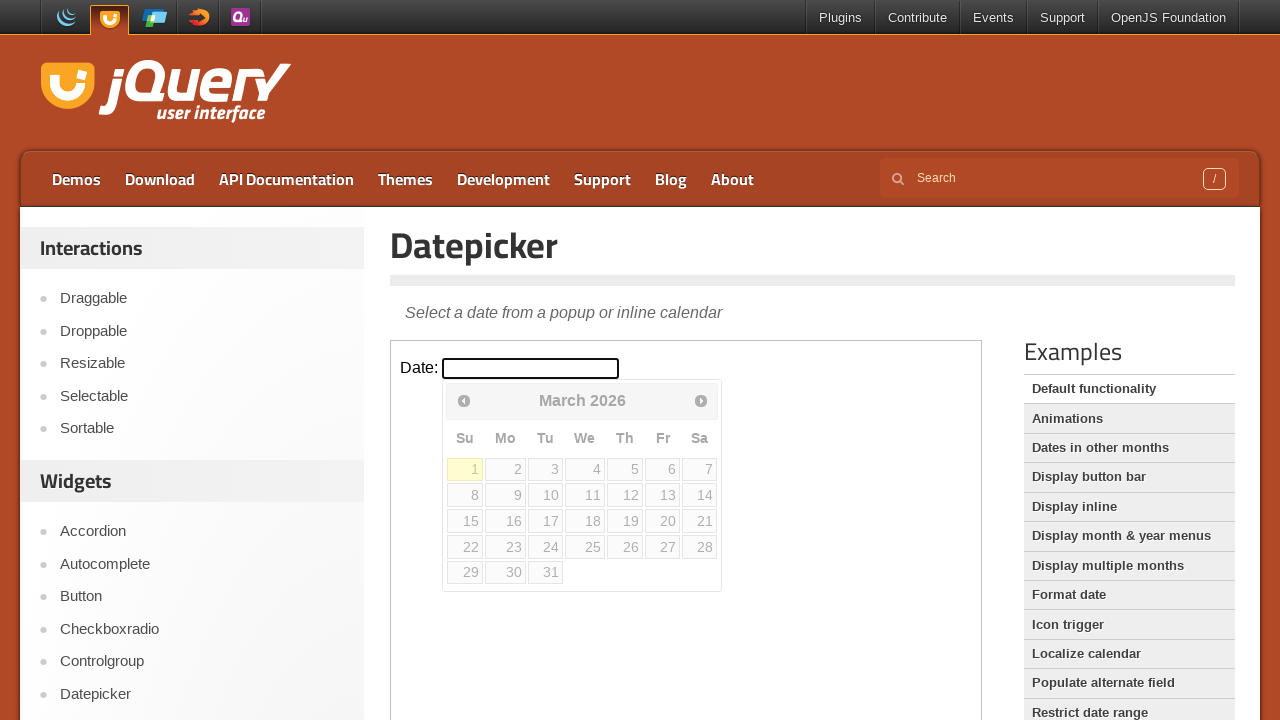

Clicked next month arrow to navigate forward at (701, 400) on iframe.demo-frame >> nth=0 >> internal:control=enter-frame >> span.ui-icon-circl
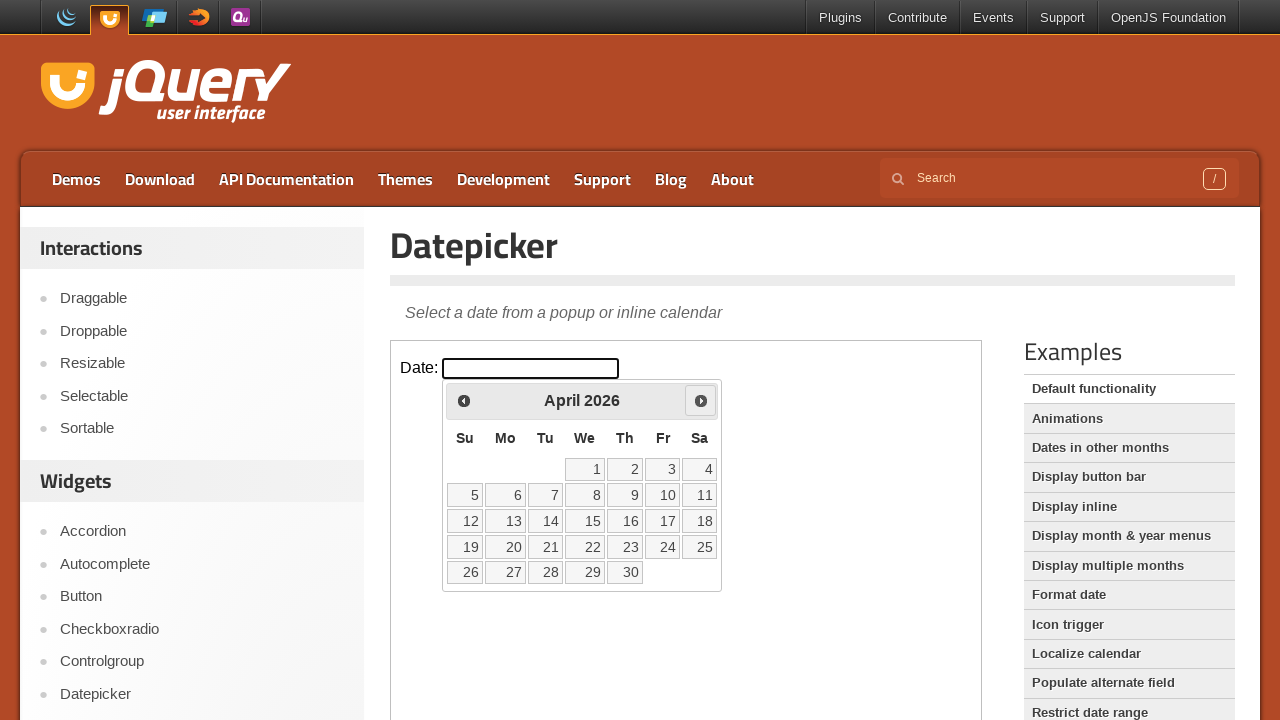

Selected day 22 from the calendar at (585, 547) on iframe.demo-frame >> nth=0 >> internal:control=enter-frame >> a:text-is('22')
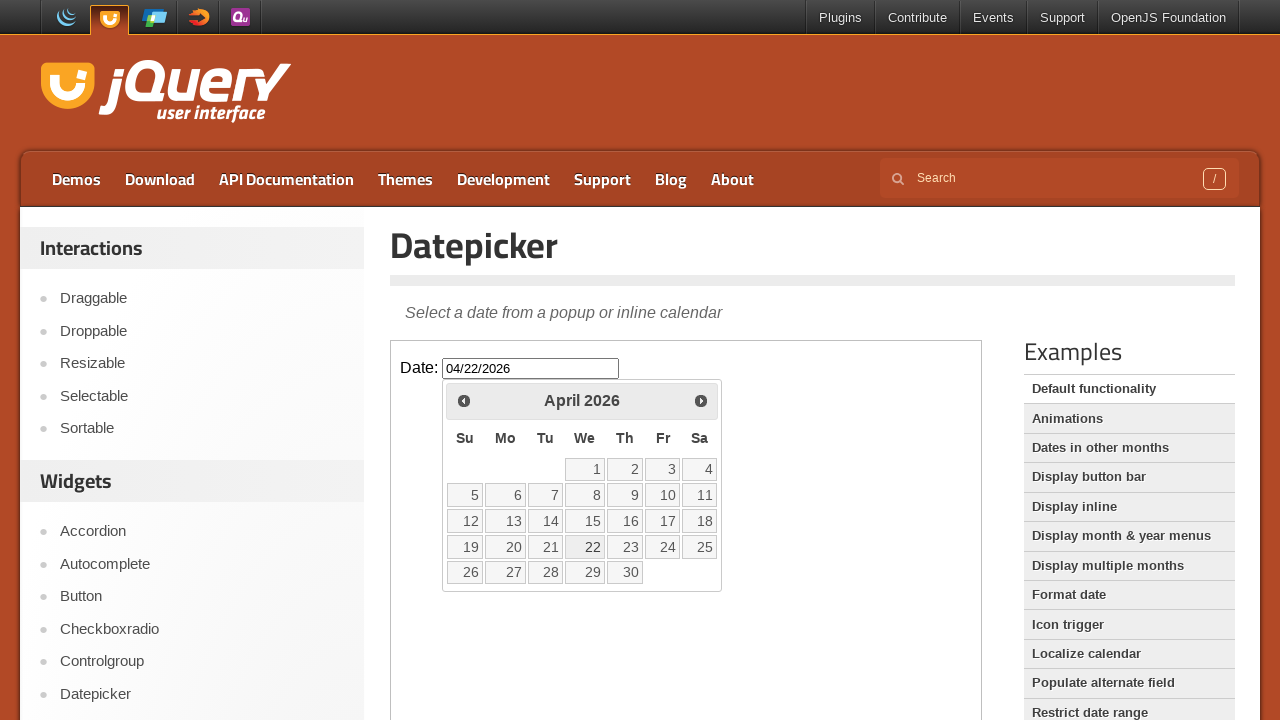

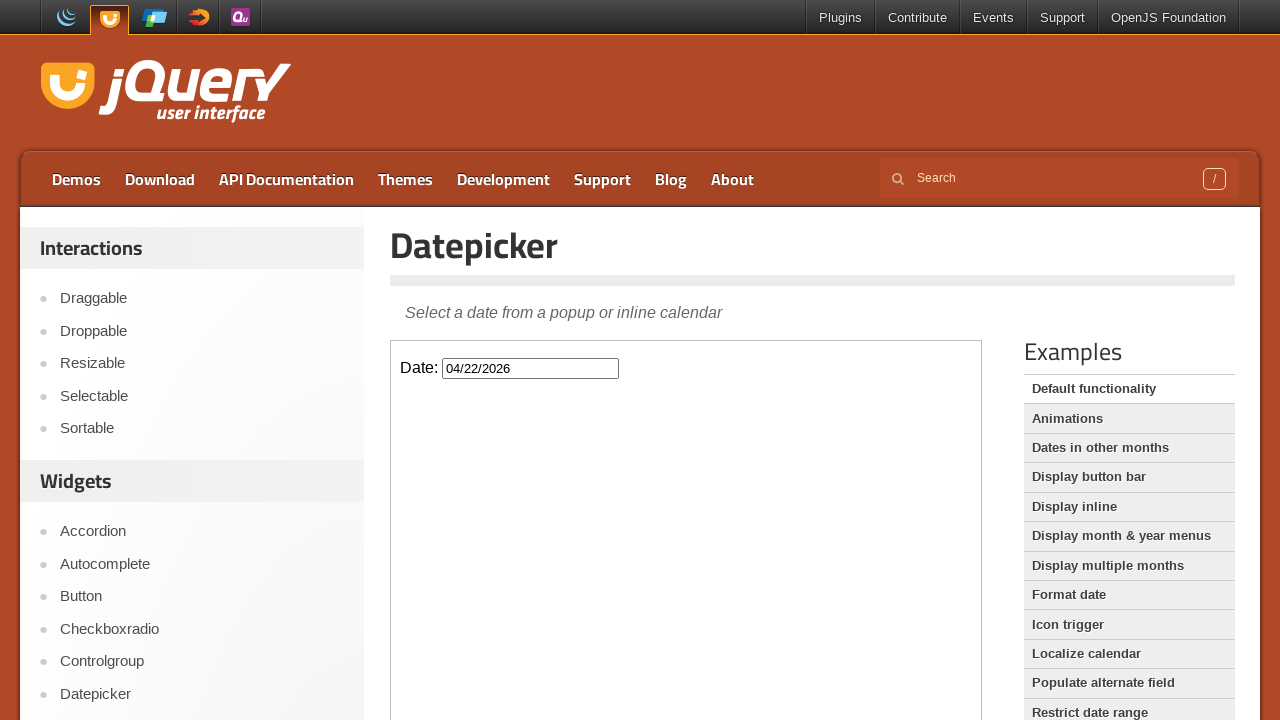